Tests dropdown selection functionality by selecting currency options using different methods (by index, value, and visible text)

Starting URL: https://rahulshettyacademy.com/dropdownsPractise/

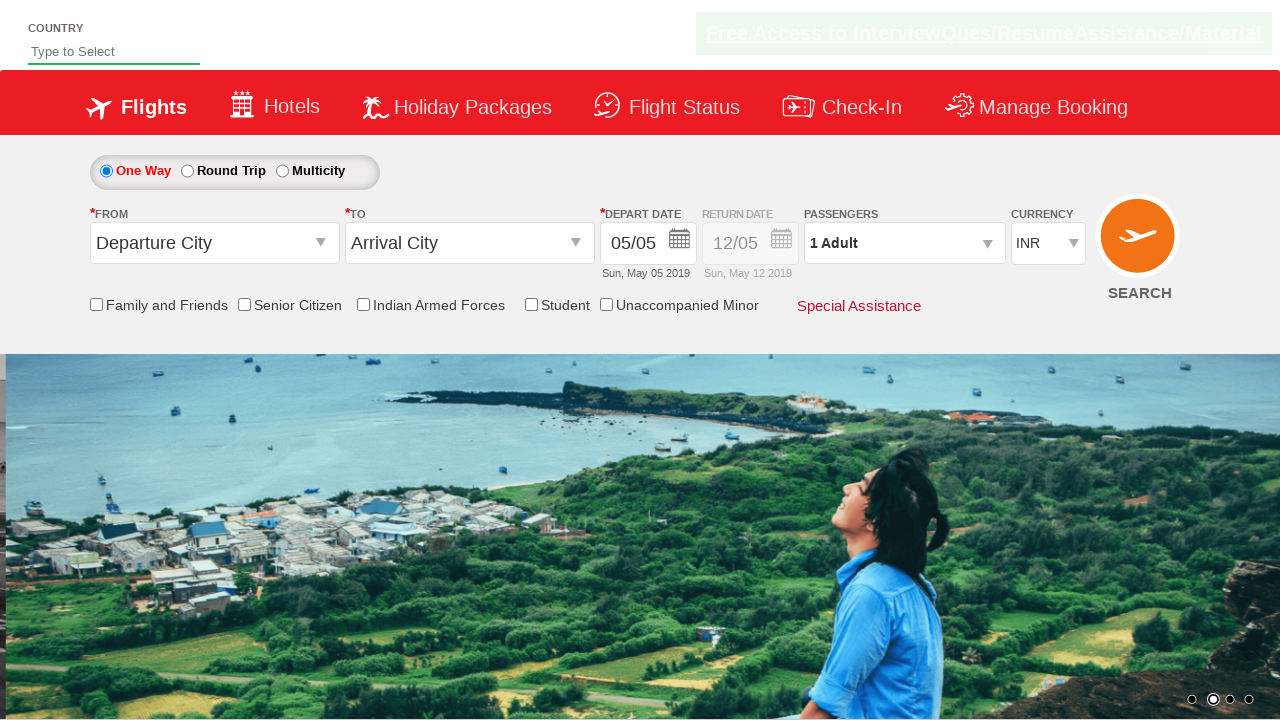

Located currency dropdown element
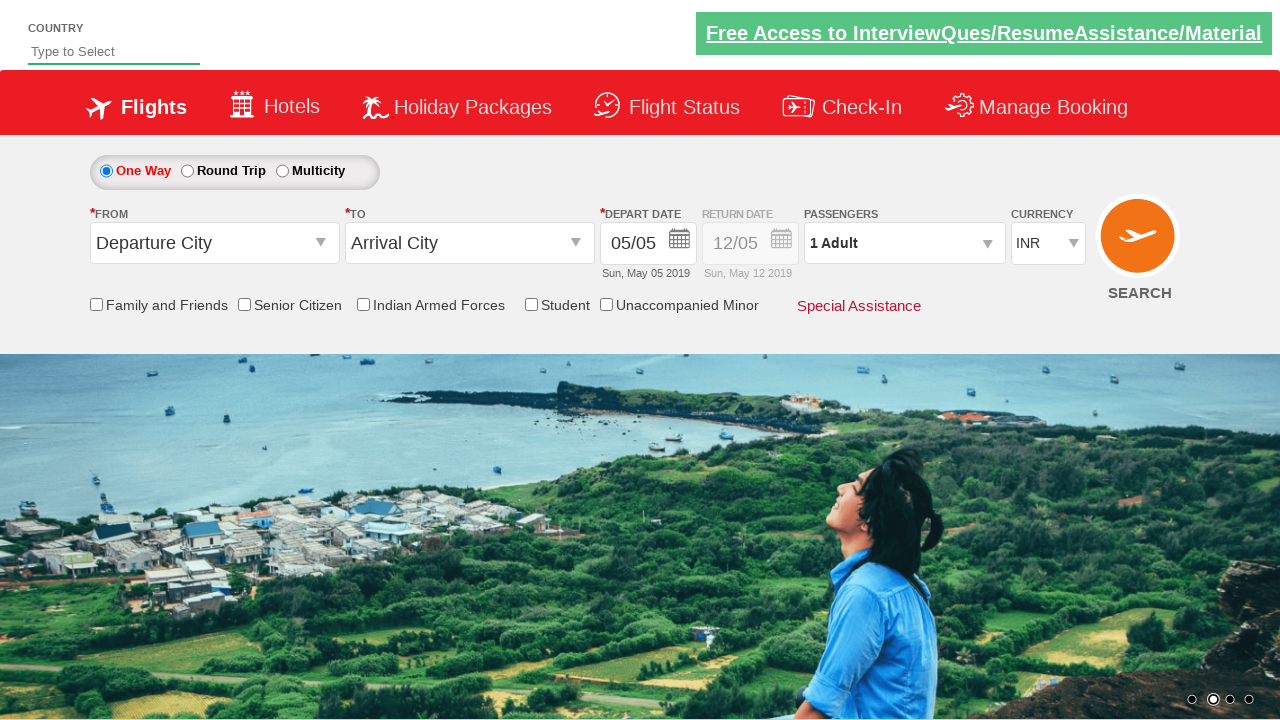

Selected currency option by index 3 (4th option) on #ctl00_mainContent_DropDownListCurrency
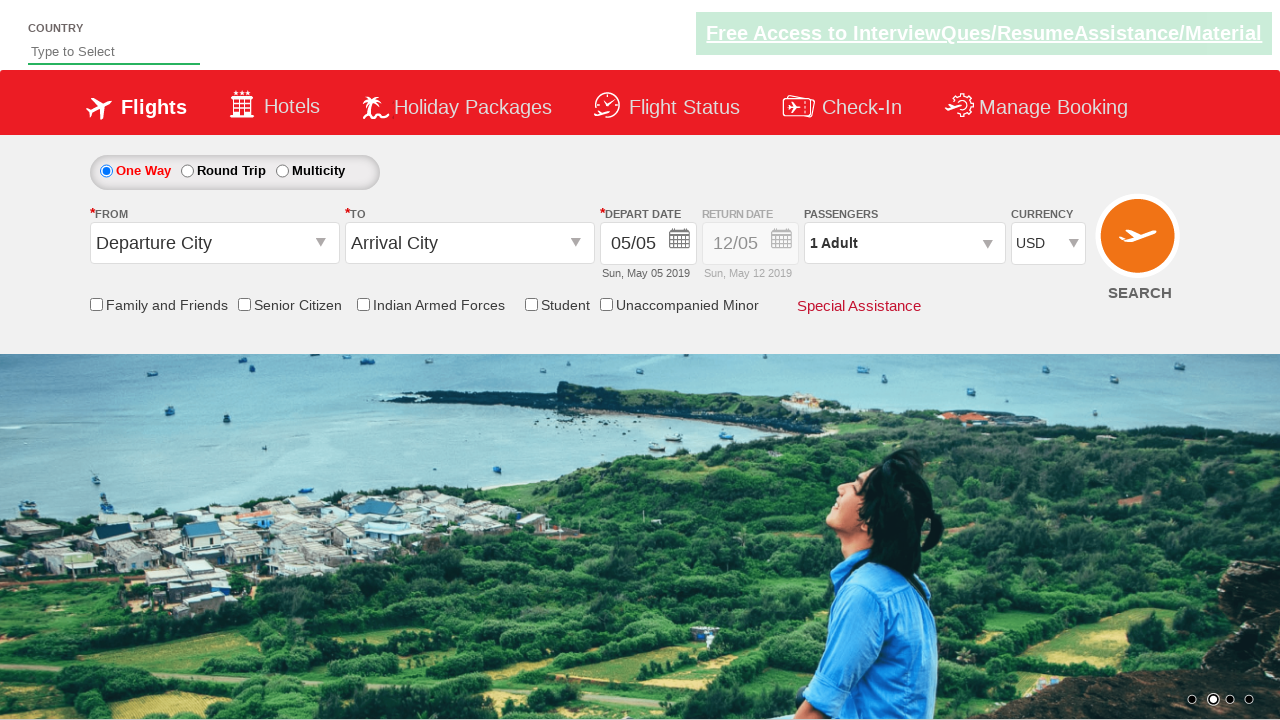

Selected currency option by value 'INR' on #ctl00_mainContent_DropDownListCurrency
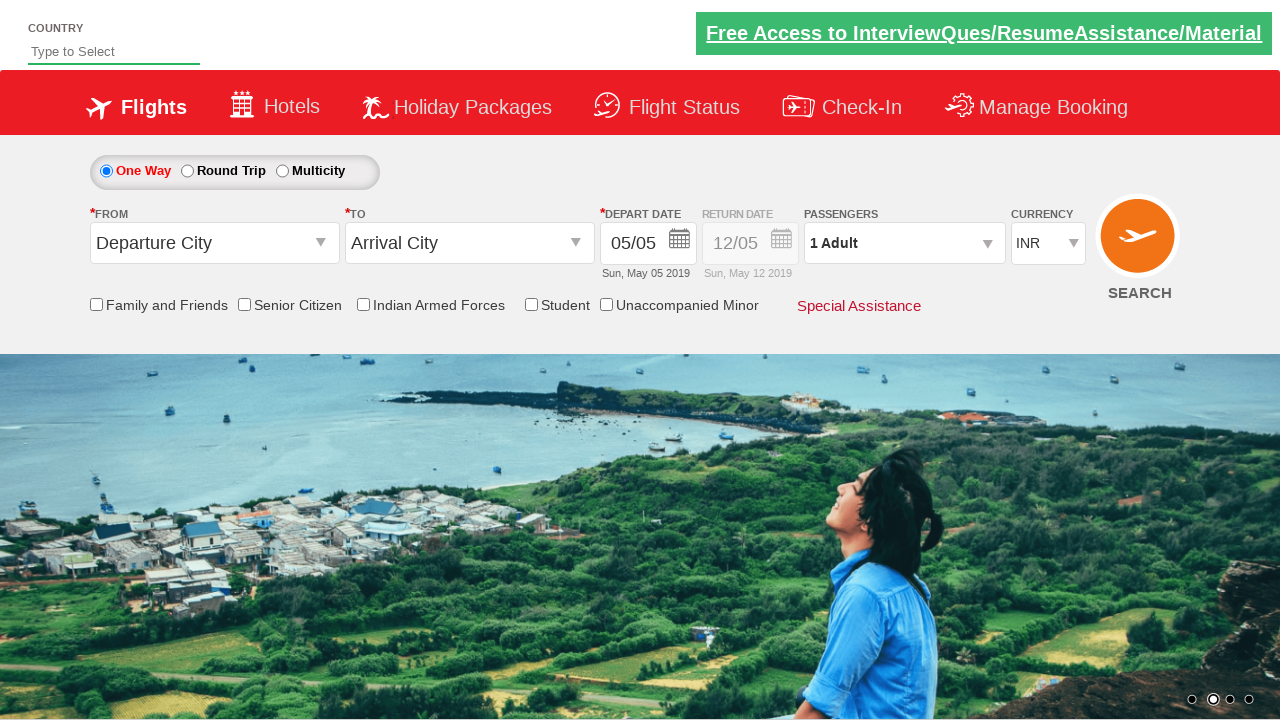

Selected currency option by visible text 'AED' on #ctl00_mainContent_DropDownListCurrency
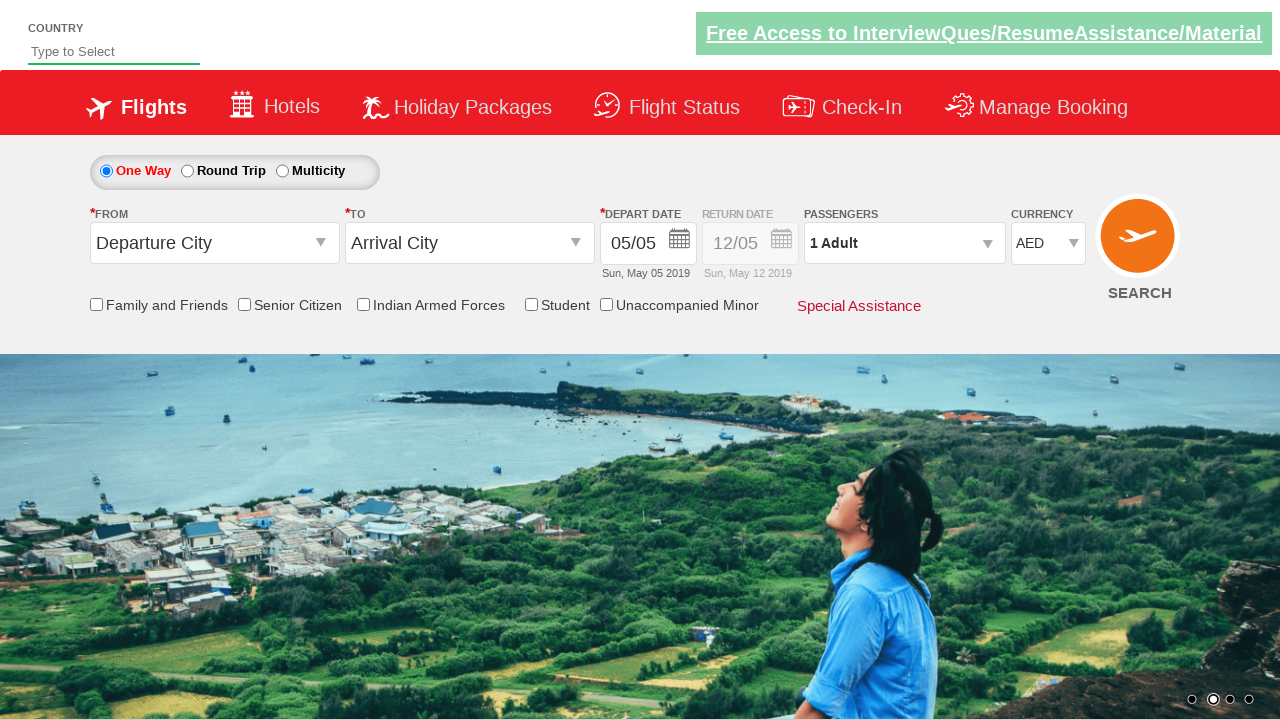

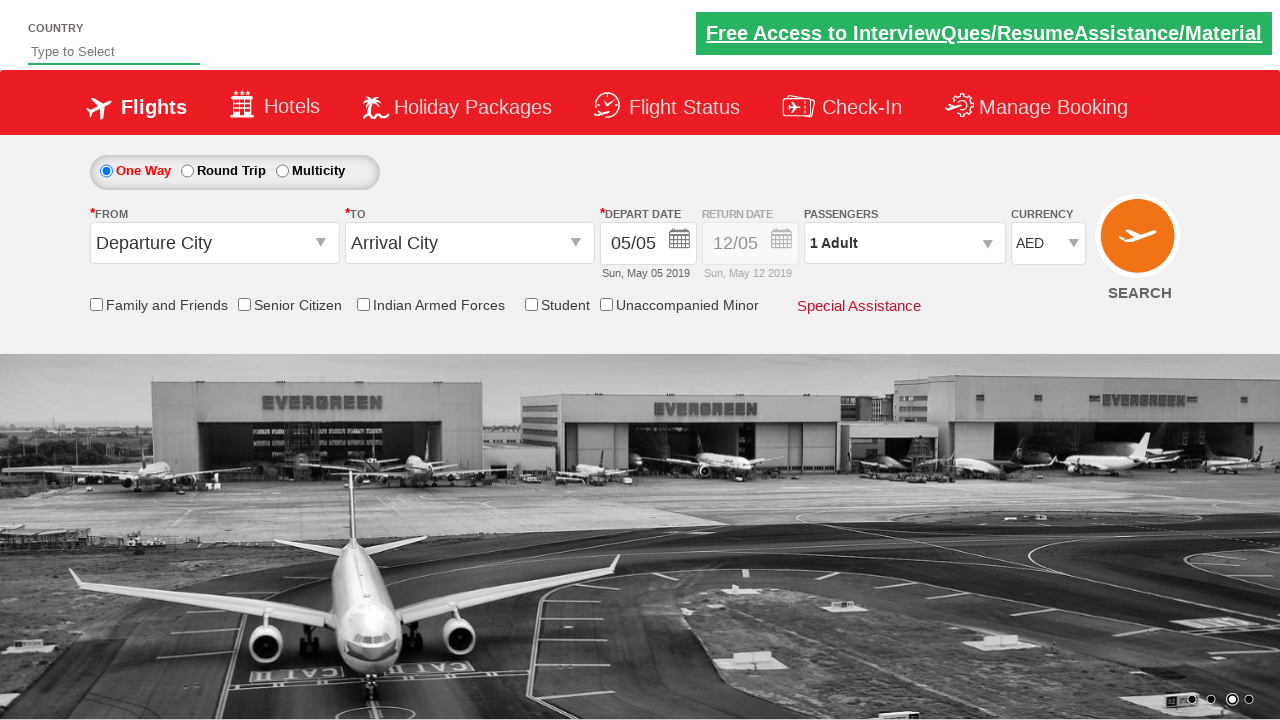